Tests calculator using JavaScript execution to click the button instead of regular click

Starting URL: http://juliemr.github.io/protractor-demo/

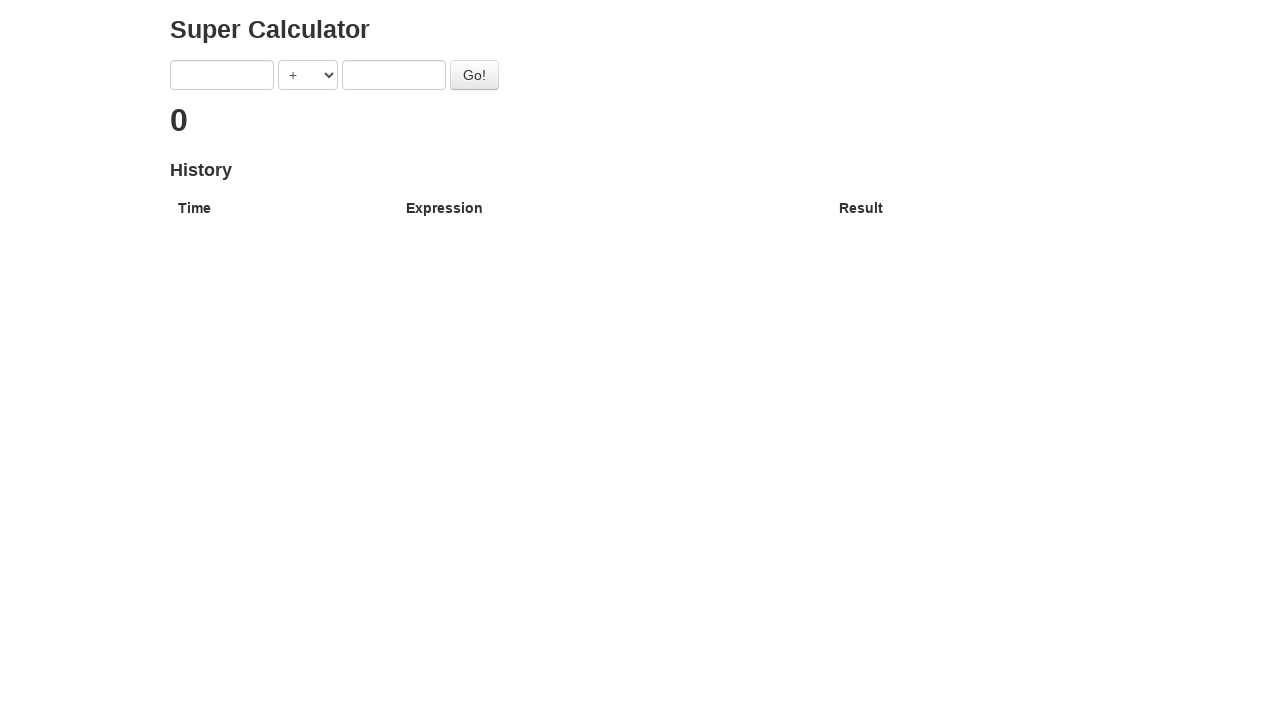

Entered '10' in the first number field on input[ng-model='first']
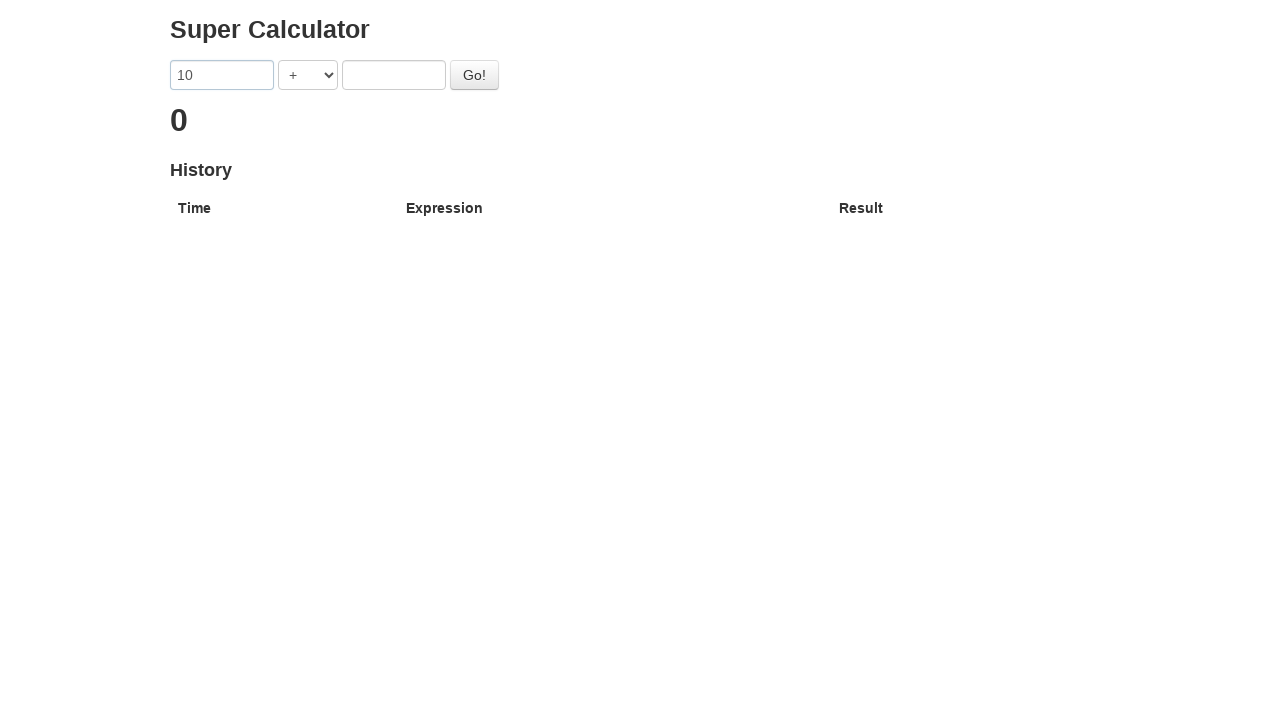

Entered '2' in the second number field on input[ng-model='second']
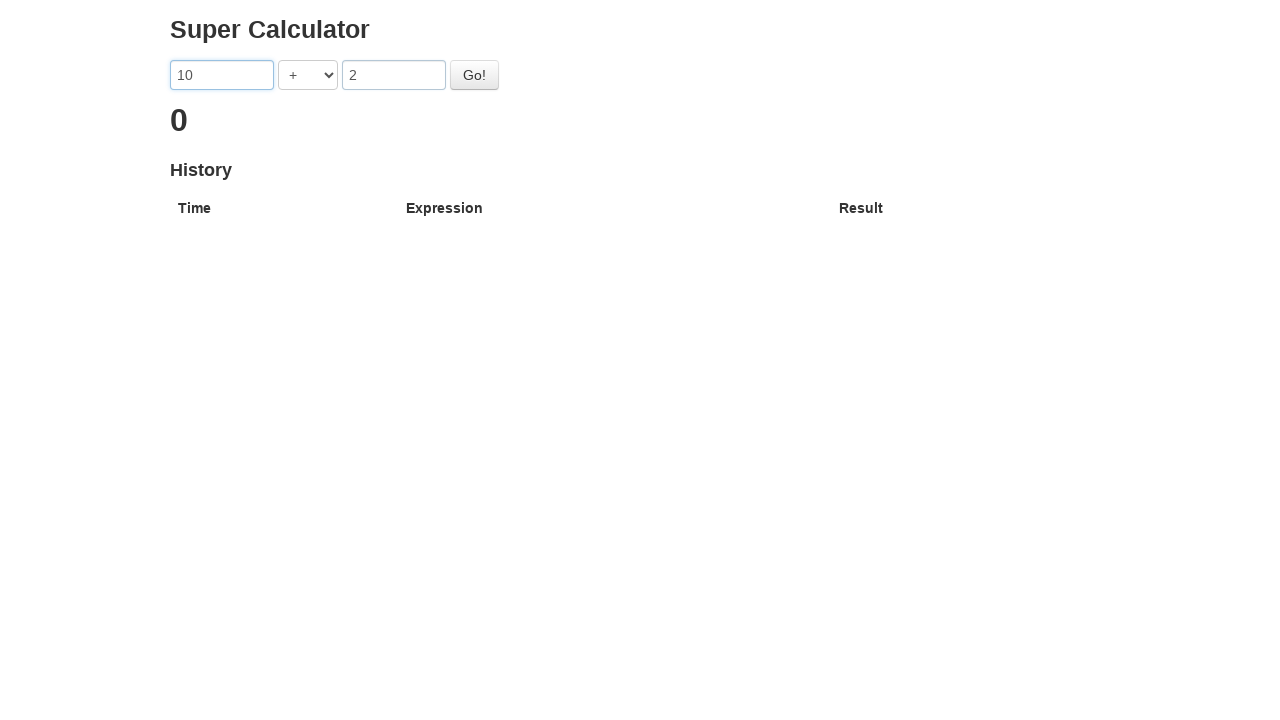

Selected division (/) operation from dropdown on select[ng-model='operator']
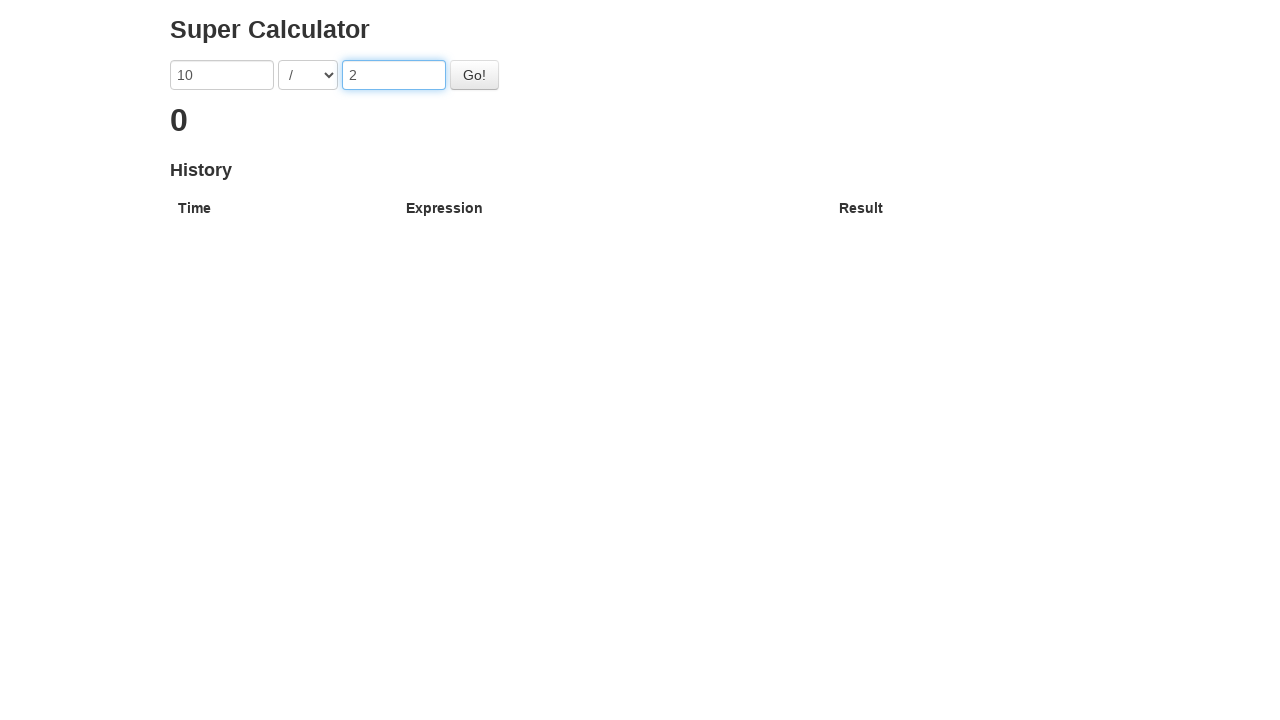

Clicked calculate button using JavaScript execution
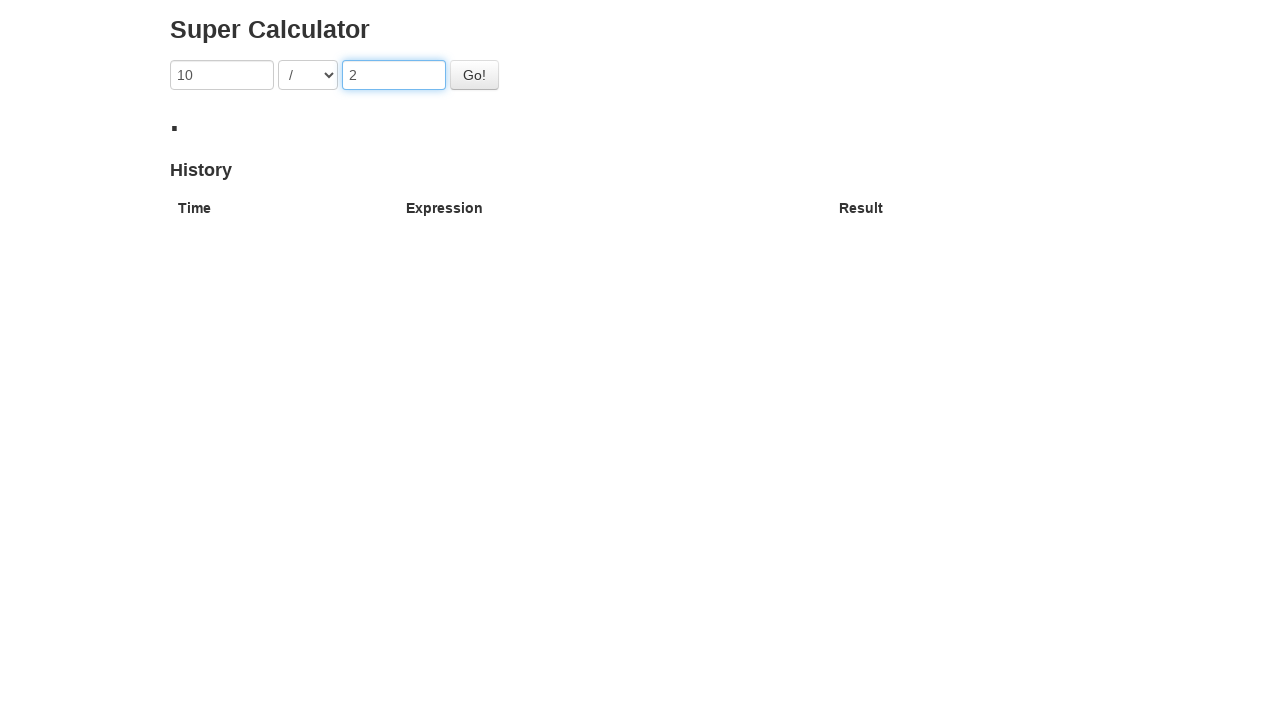

Verified calculation result shows '5'
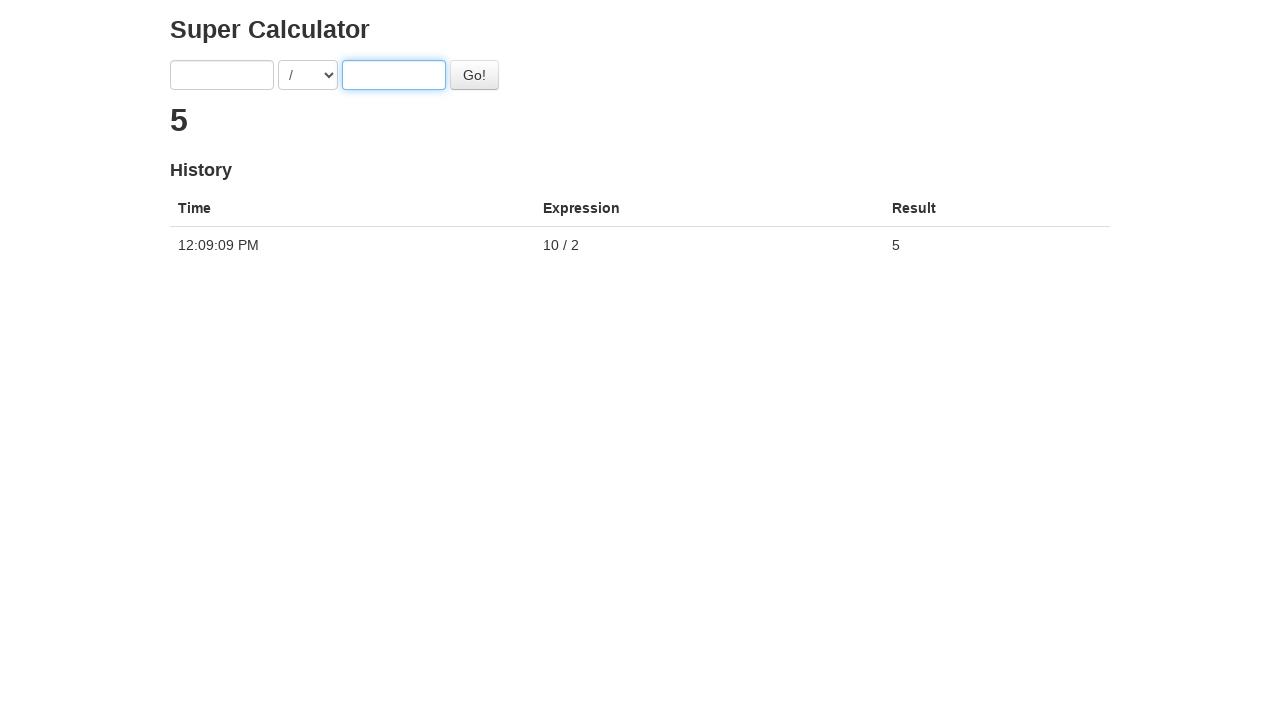

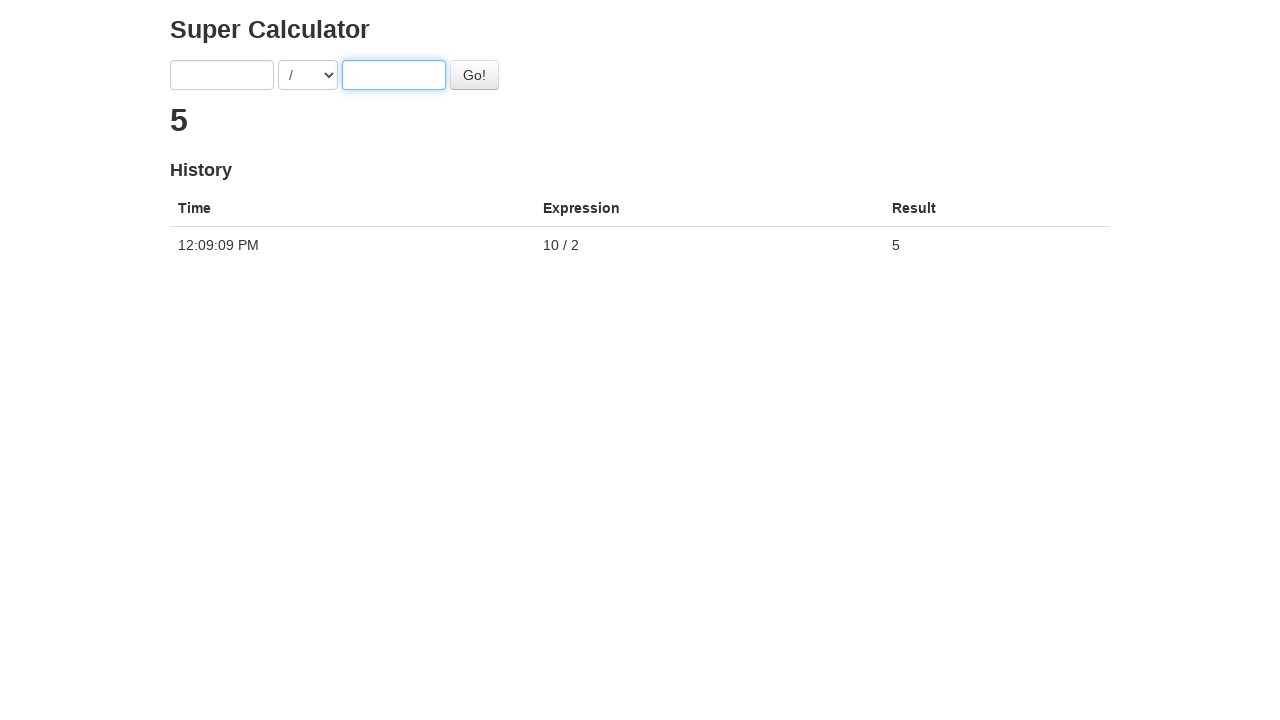